Tests drag and drop with specific offset coordinates by dragging an element to a target with offset positioning

Starting URL: http://jqueryui.com/resources/demos/droppable/default.html

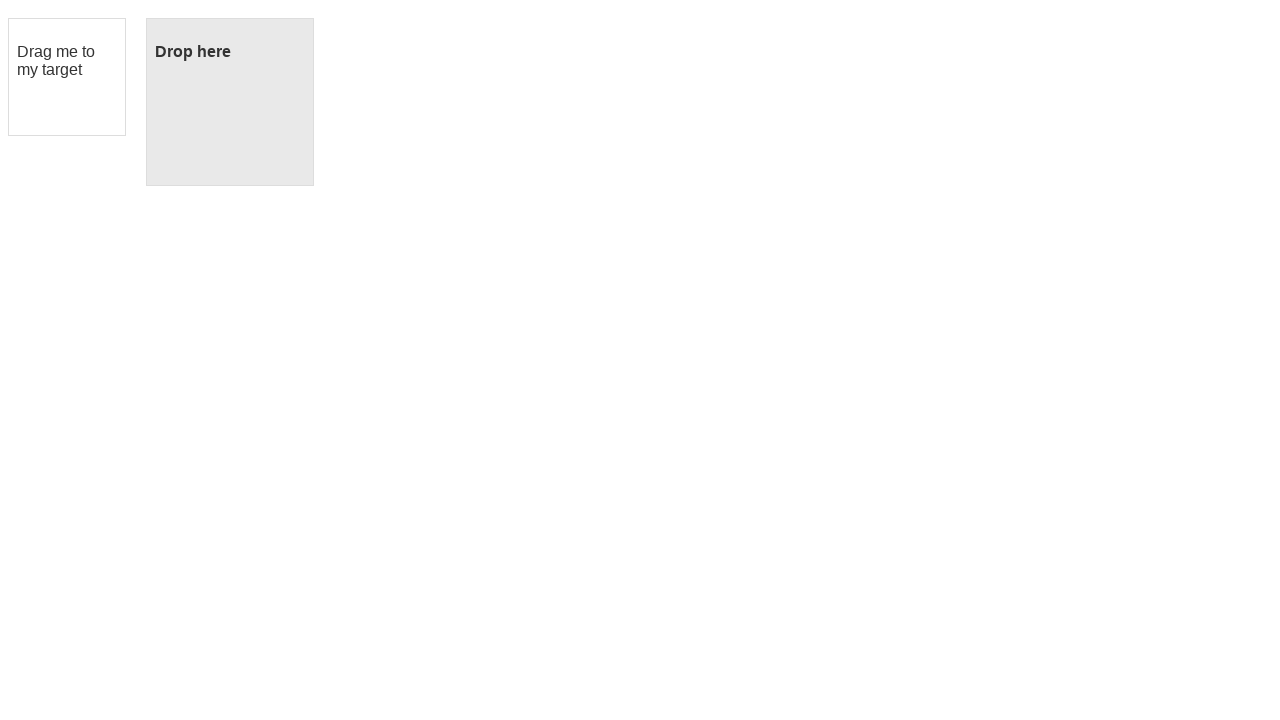

Located the draggable element with id 'draggable'
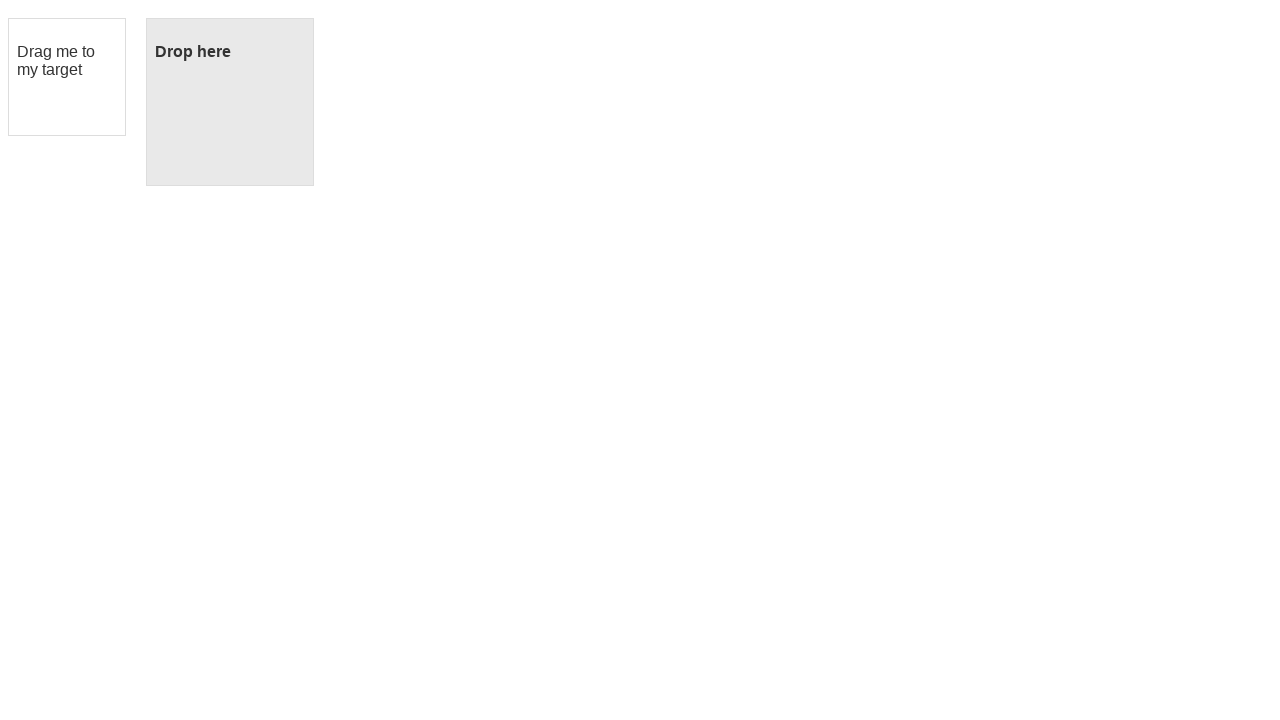

Located the droppable target element with id 'droppable'
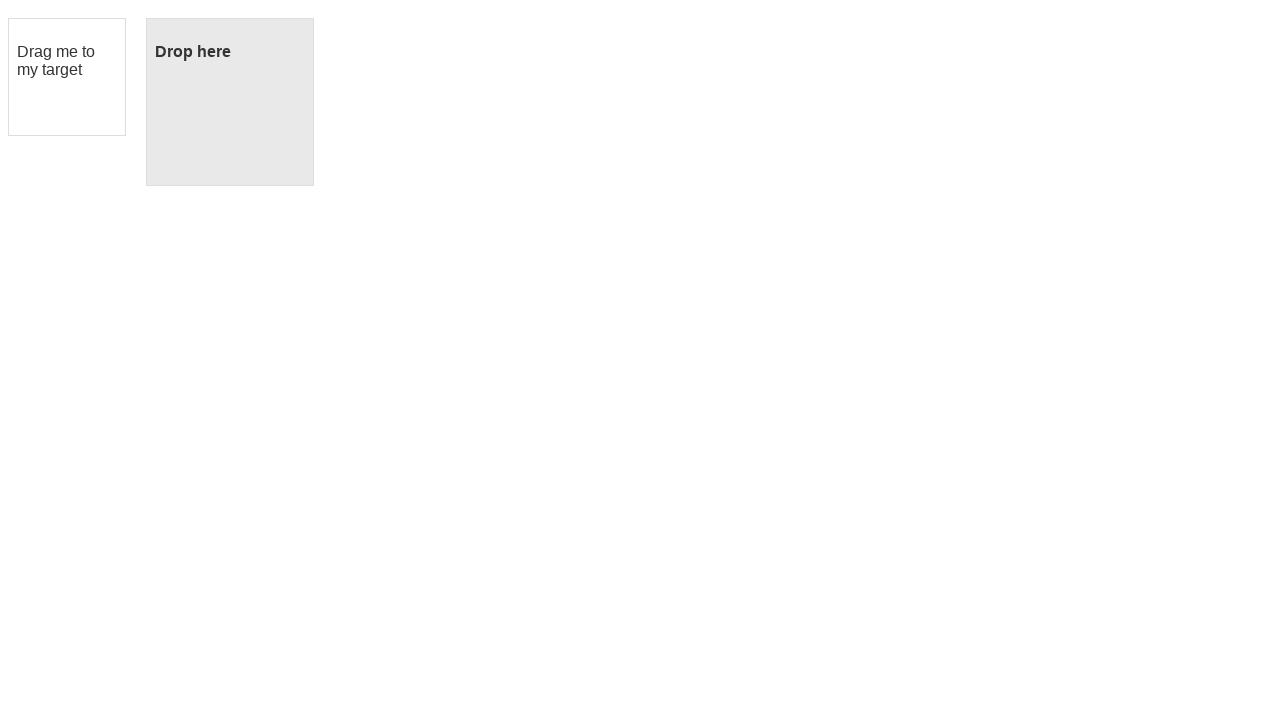

Draggable element is now visible
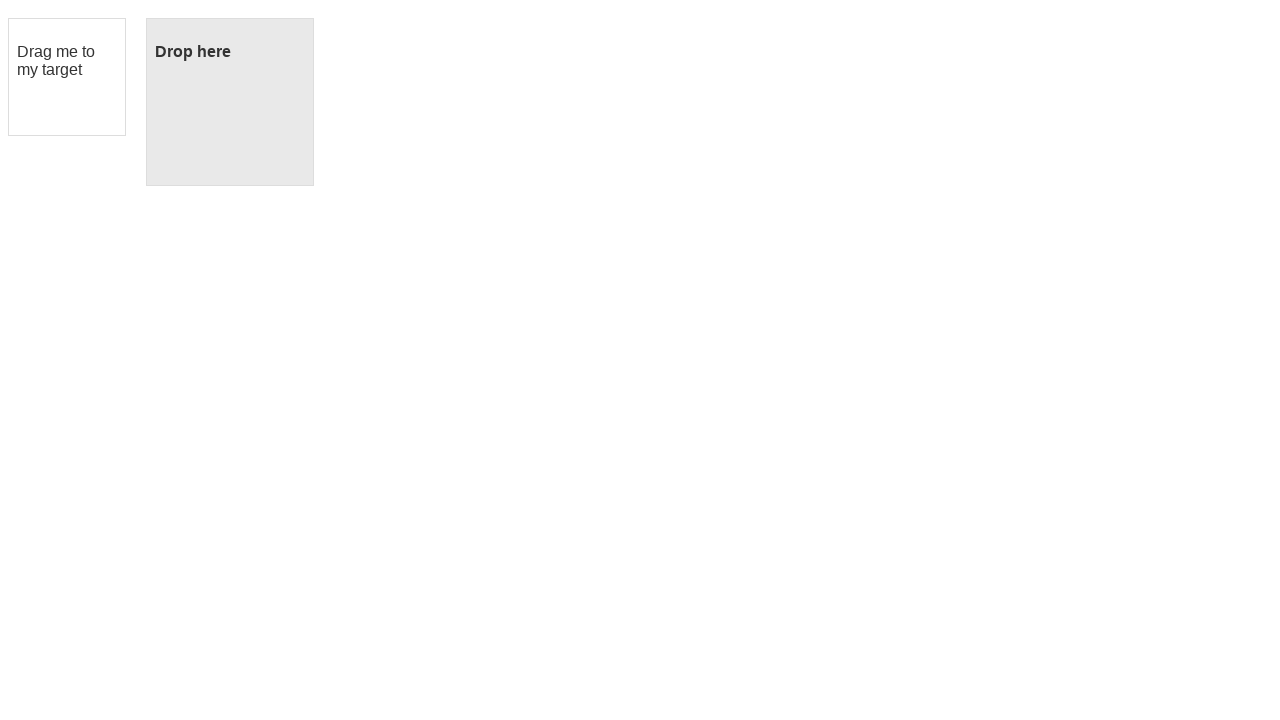

Droppable target element is now visible
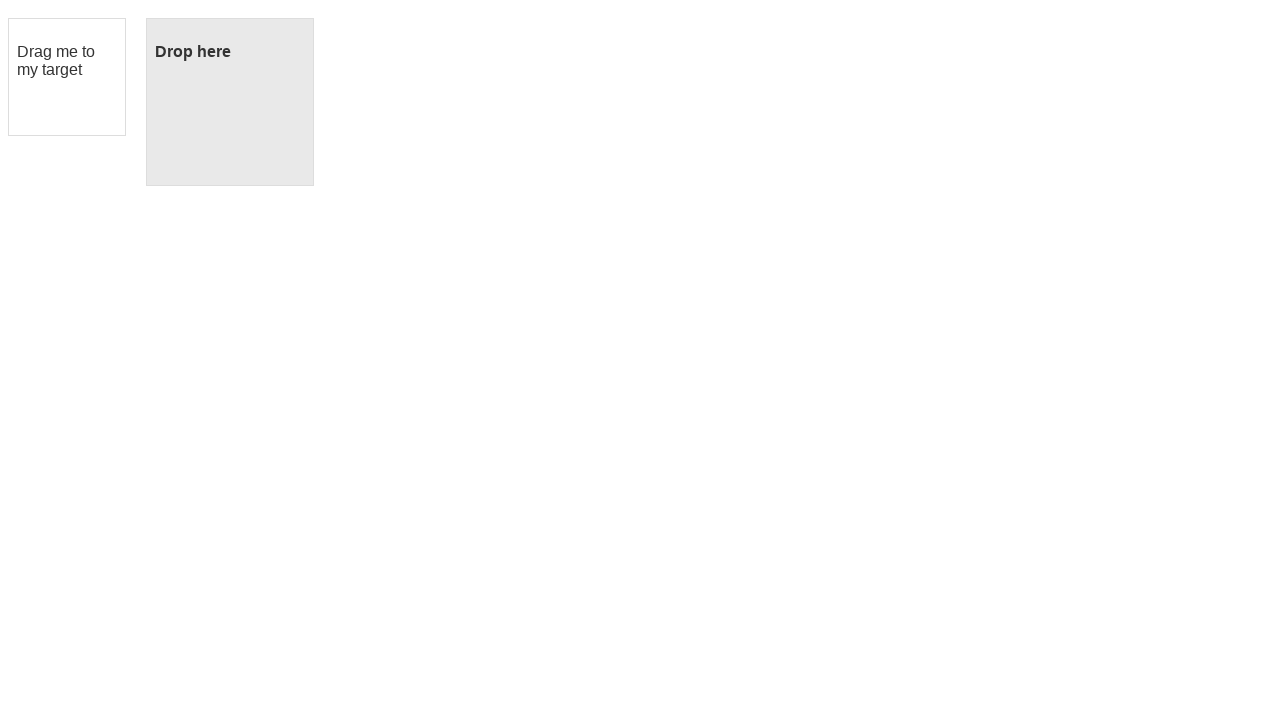

Dragged element to target with offset coordinates (x: 10, y: 20) at (157, 39)
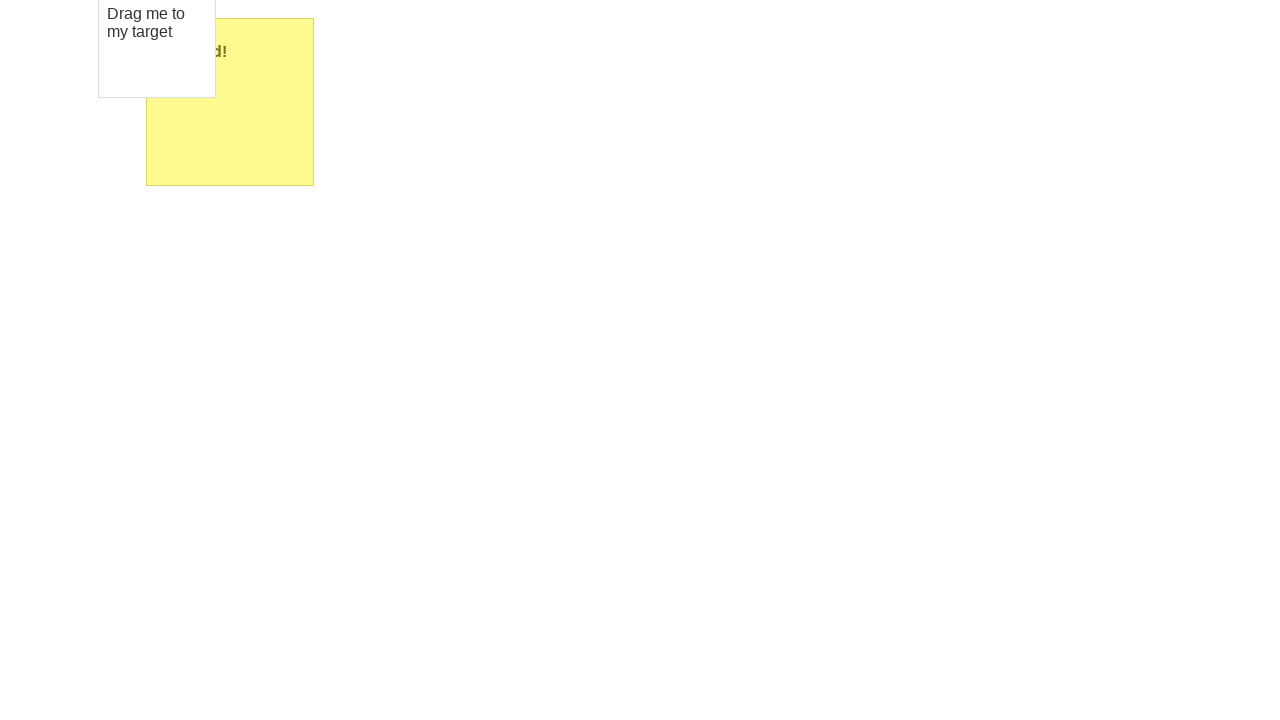

Waited 2 seconds for UI to update after drag and drop
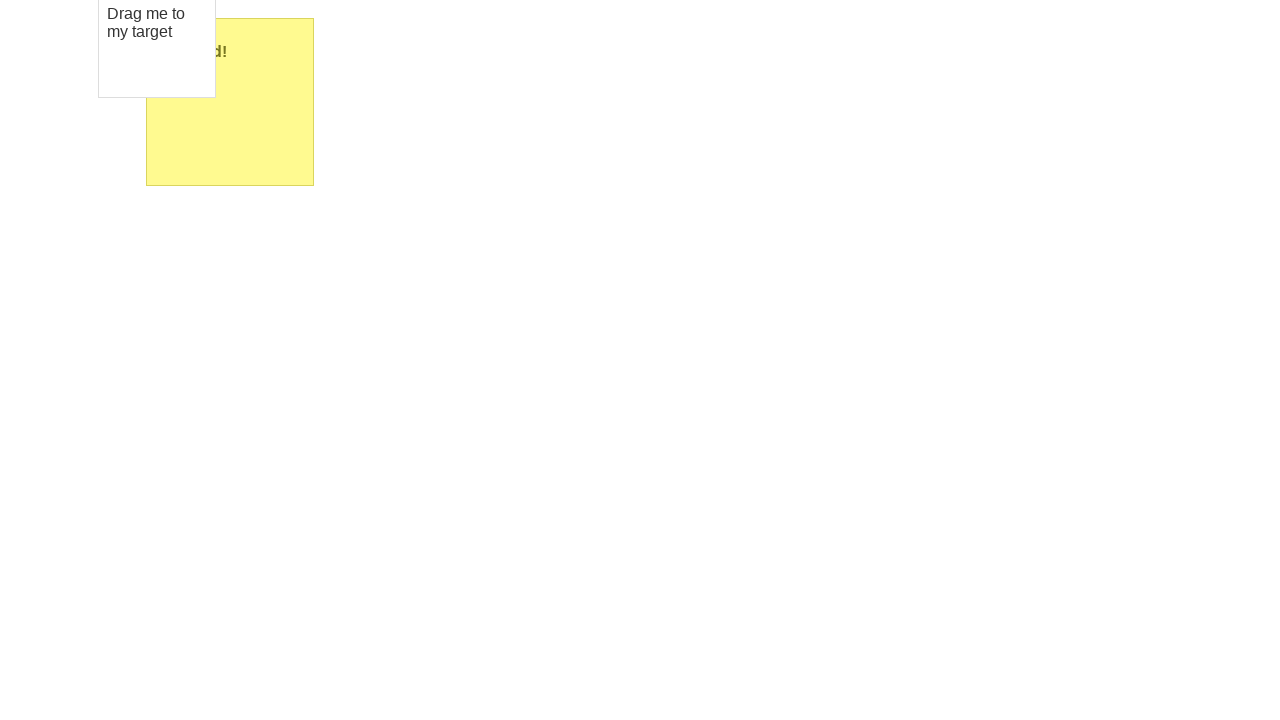

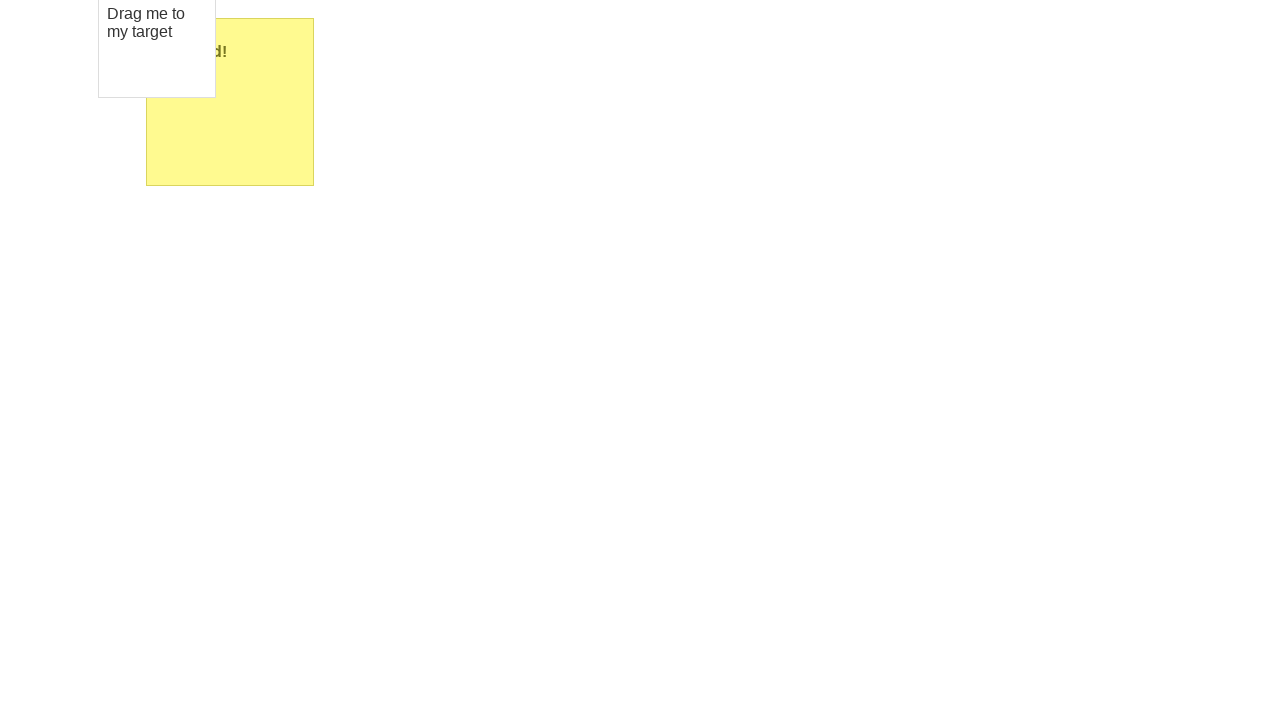